Tests a todo application by clicking on existing list items to mark them complete, adding a new todo item via the input field and add button, and verifying the new item appears in the list.

Starting URL: https://lambdatest.github.io/sample-todo-app/

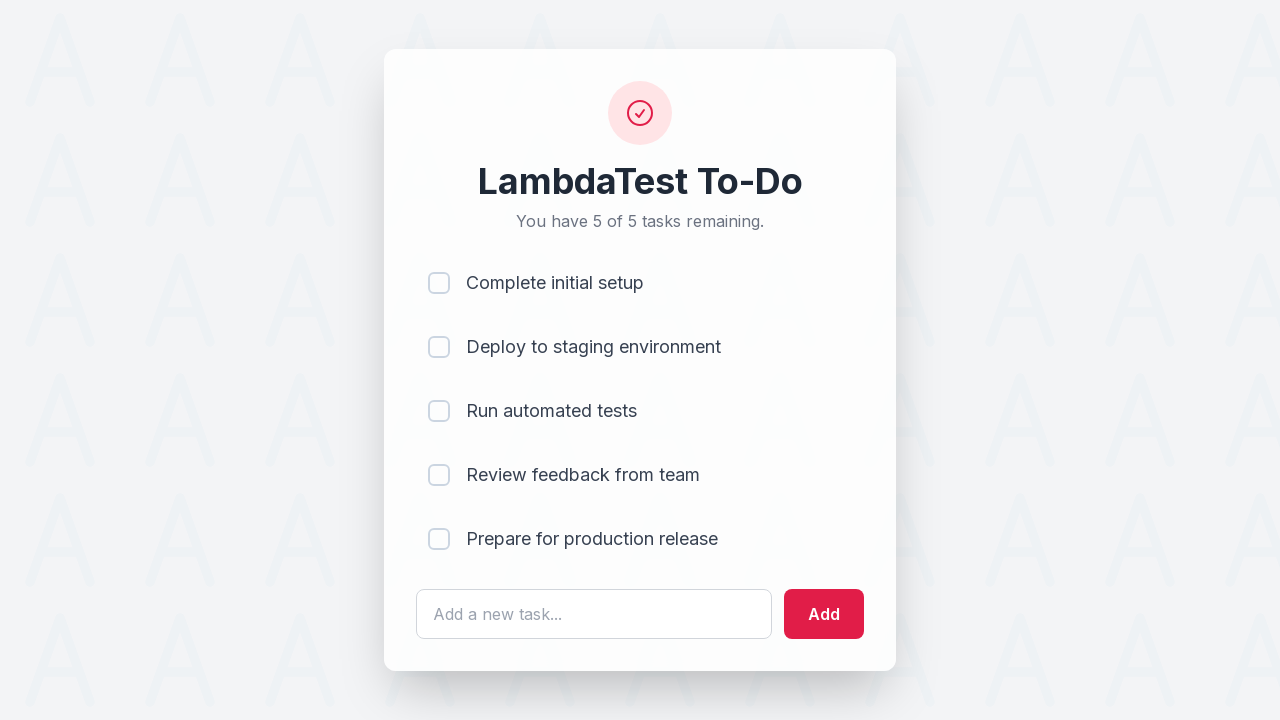

Waited for first list item to be available
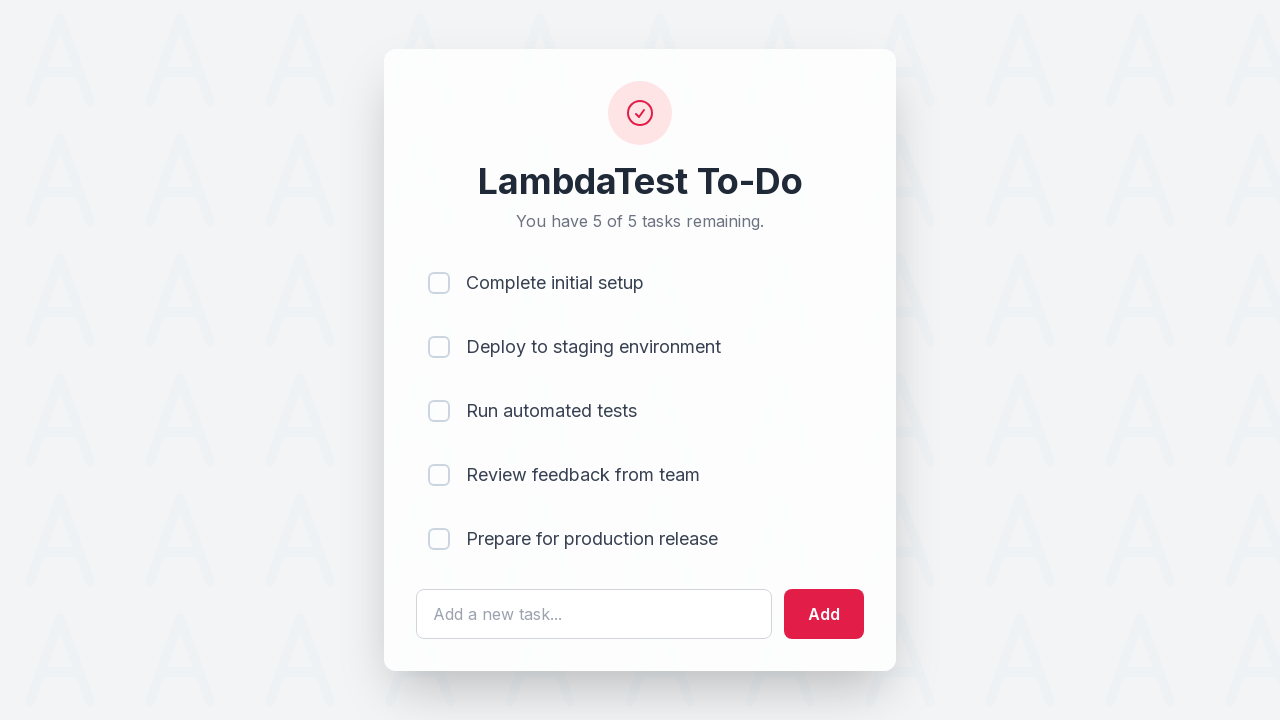

Clicked first list item to mark it complete at (439, 283) on [name='li1']
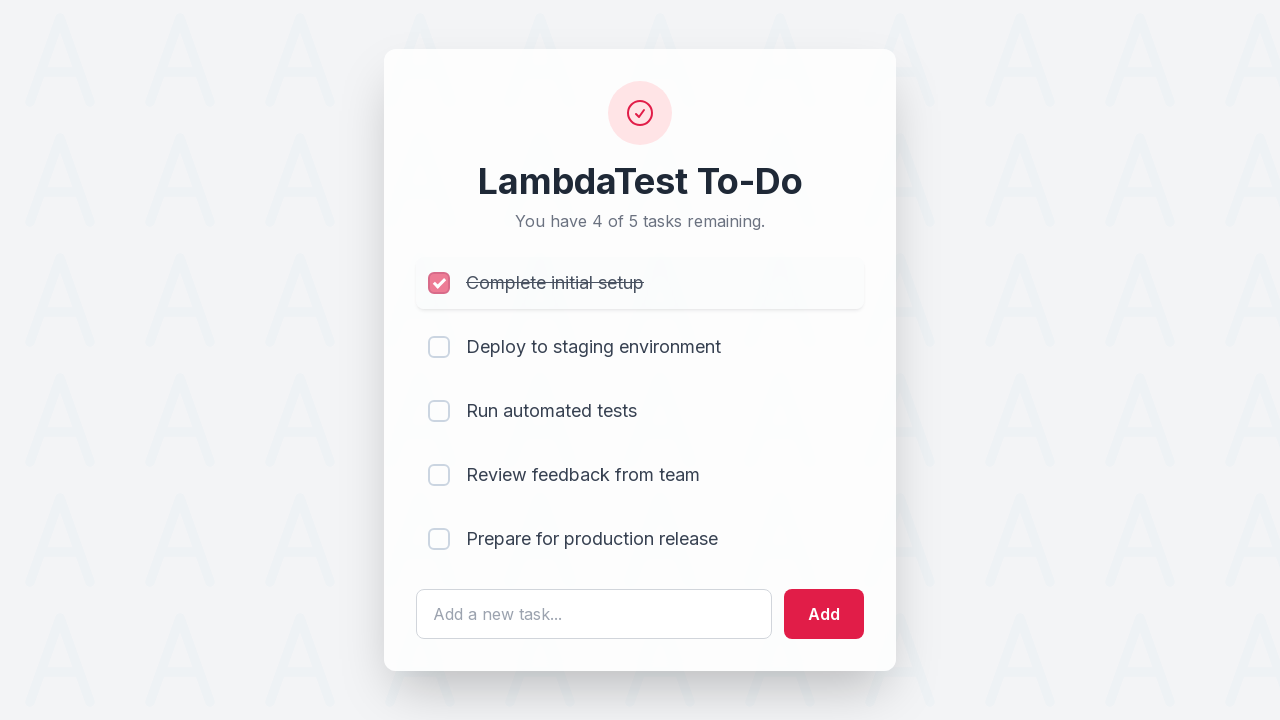

Clicked second list item to mark it complete at (439, 347) on [name='li2']
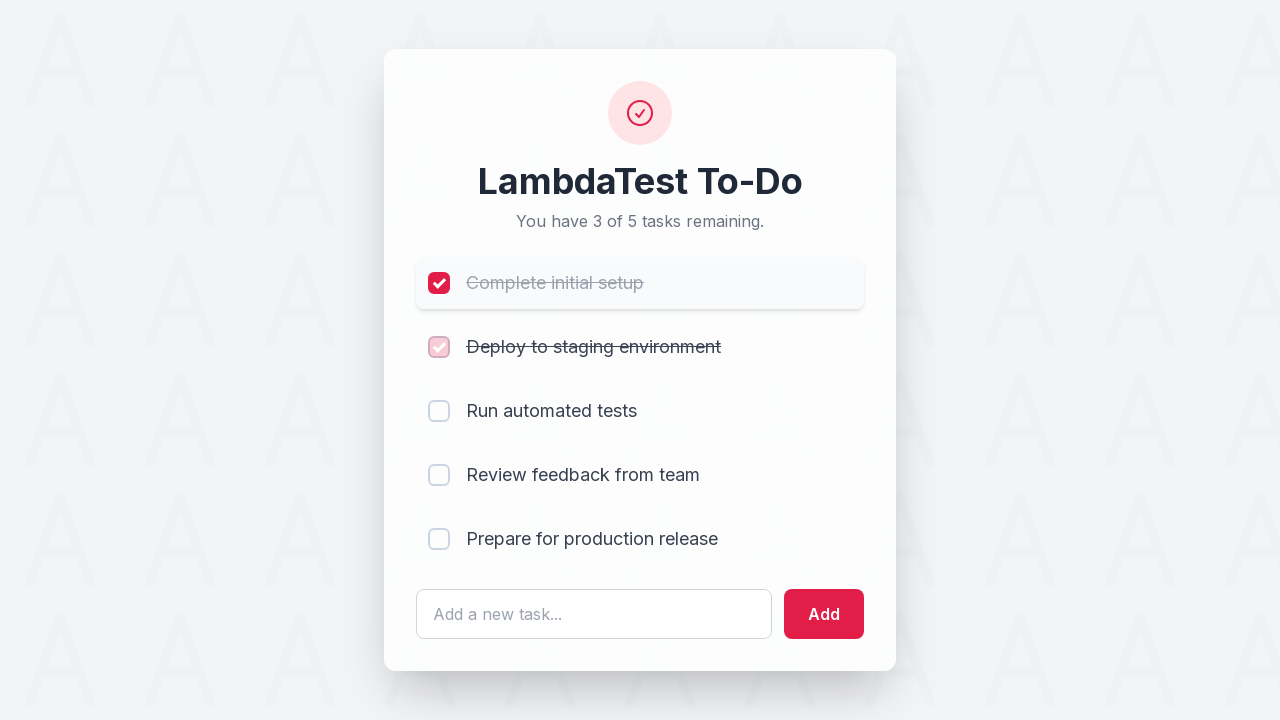

Filled todo input field with 'Yey, Let's add it to list' on #sampletodotext
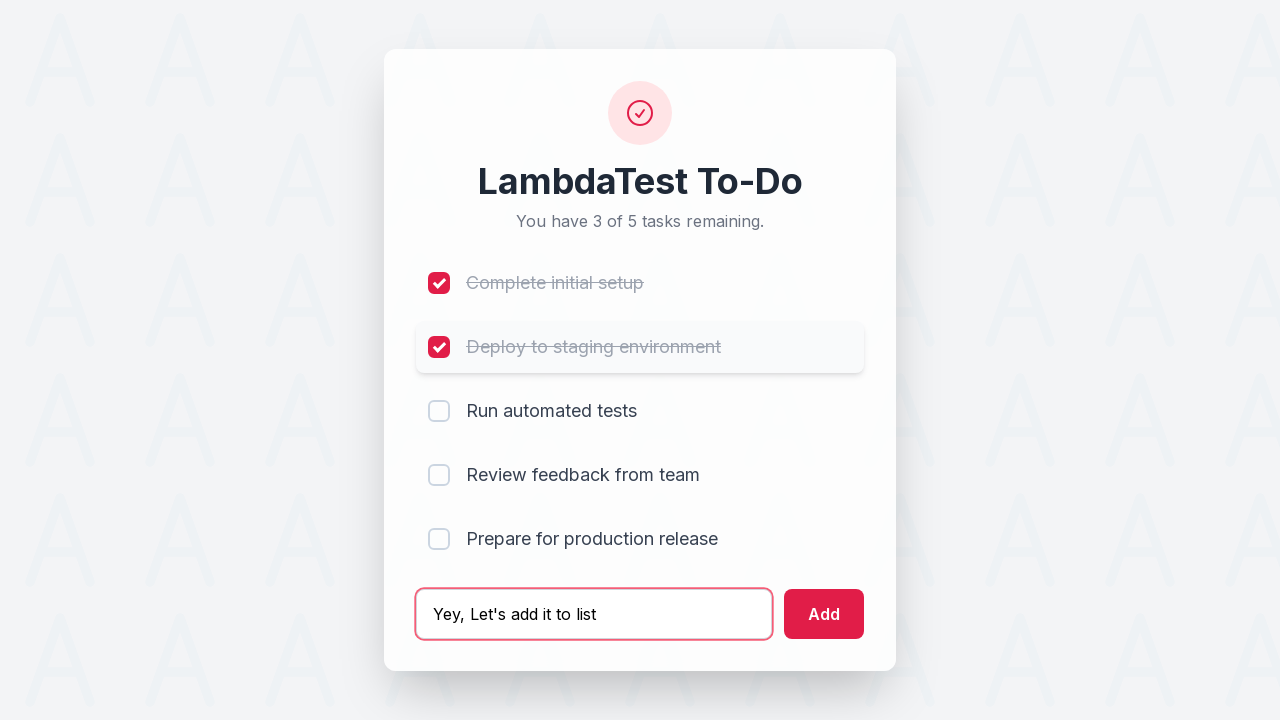

Clicked add button to create new todo item at (824, 614) on #addbutton
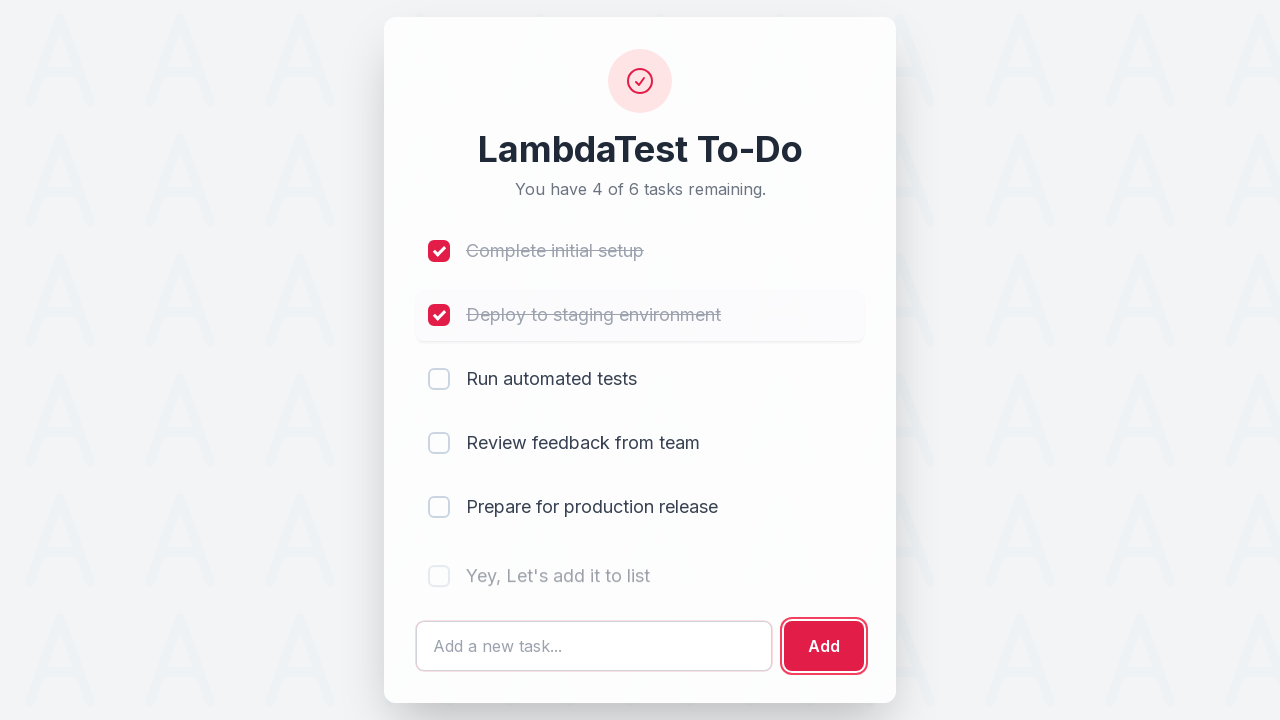

Verified new todo item appears in the list
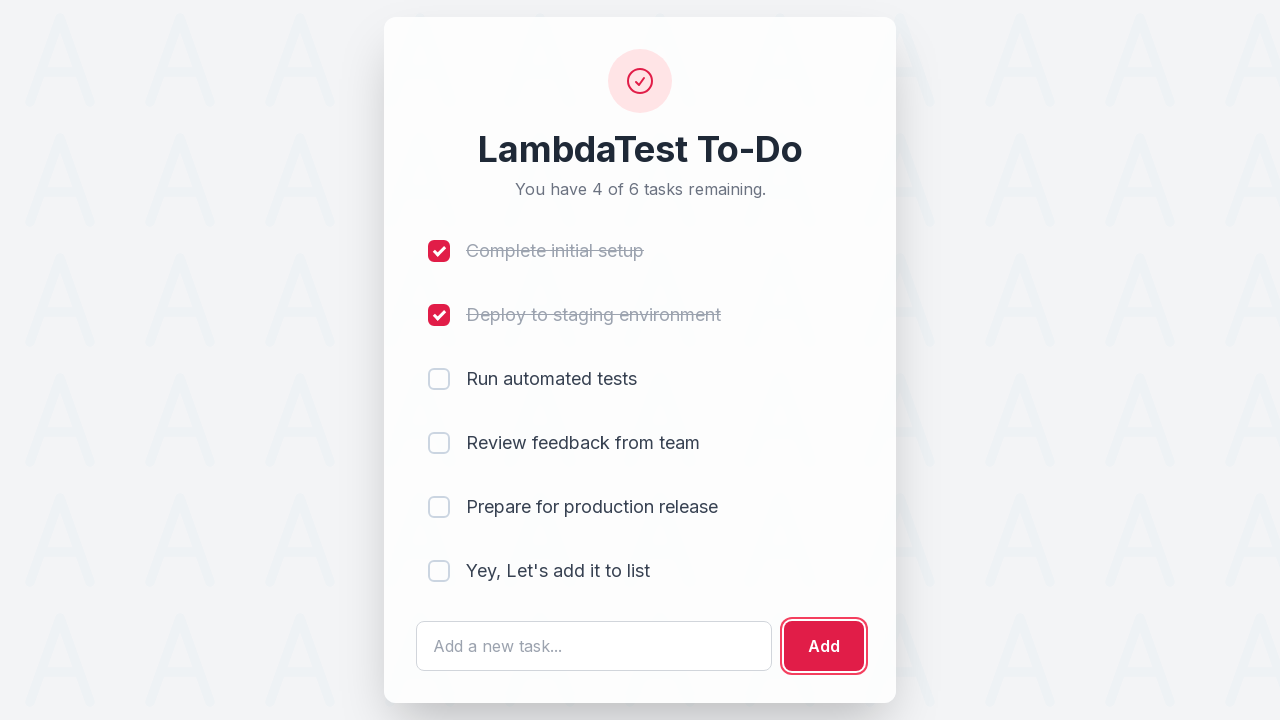

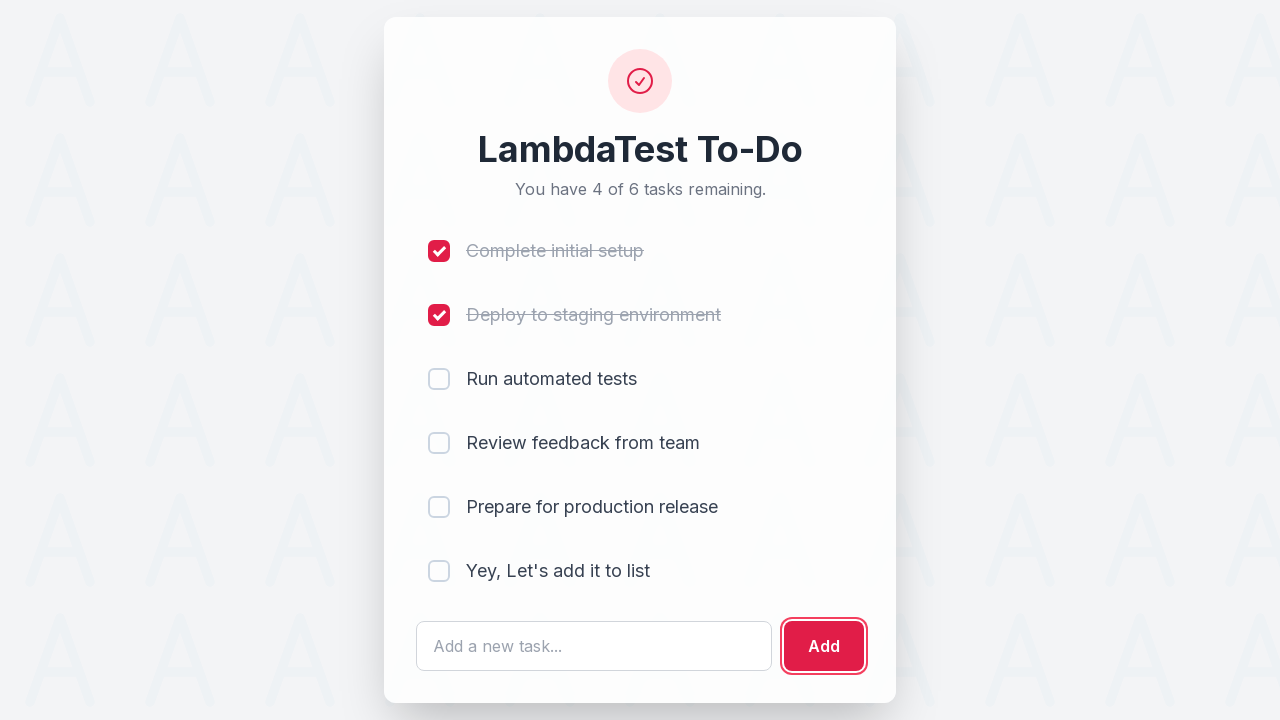